Navigates to the Demostack website and retrieves the page title

Starting URL: https://www.demostack.com/

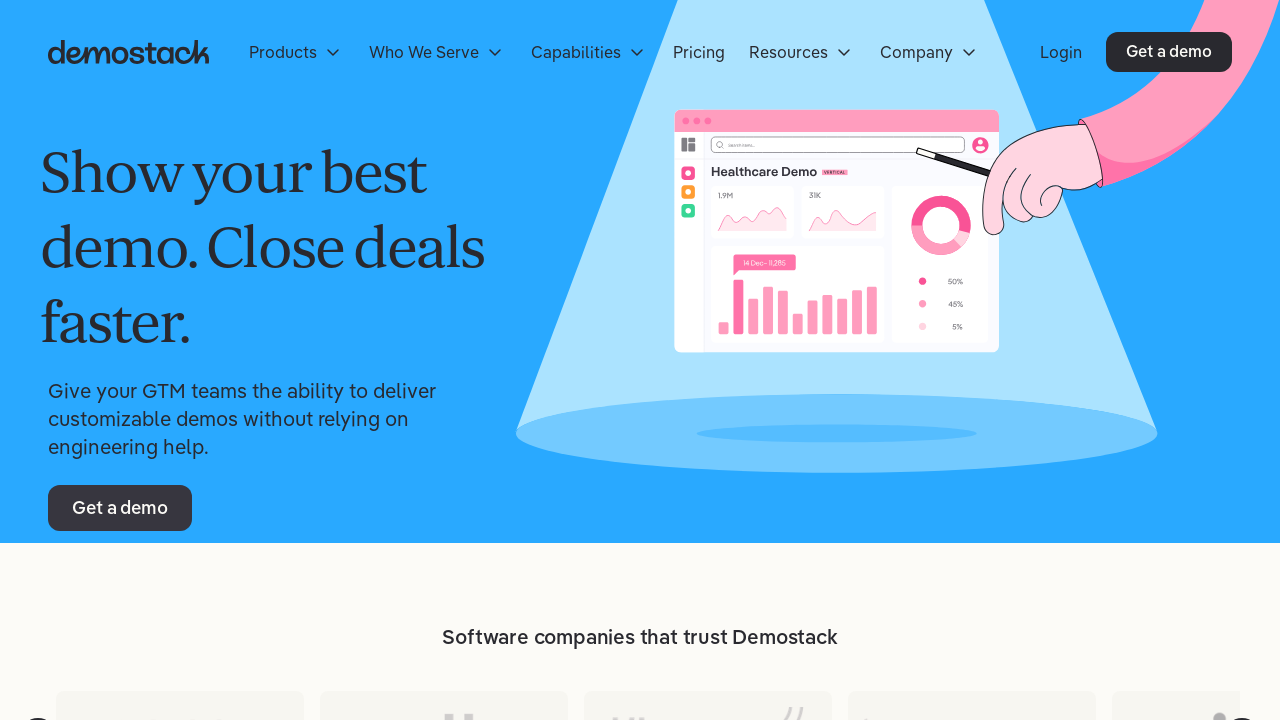

Retrieved page title from Demostack website
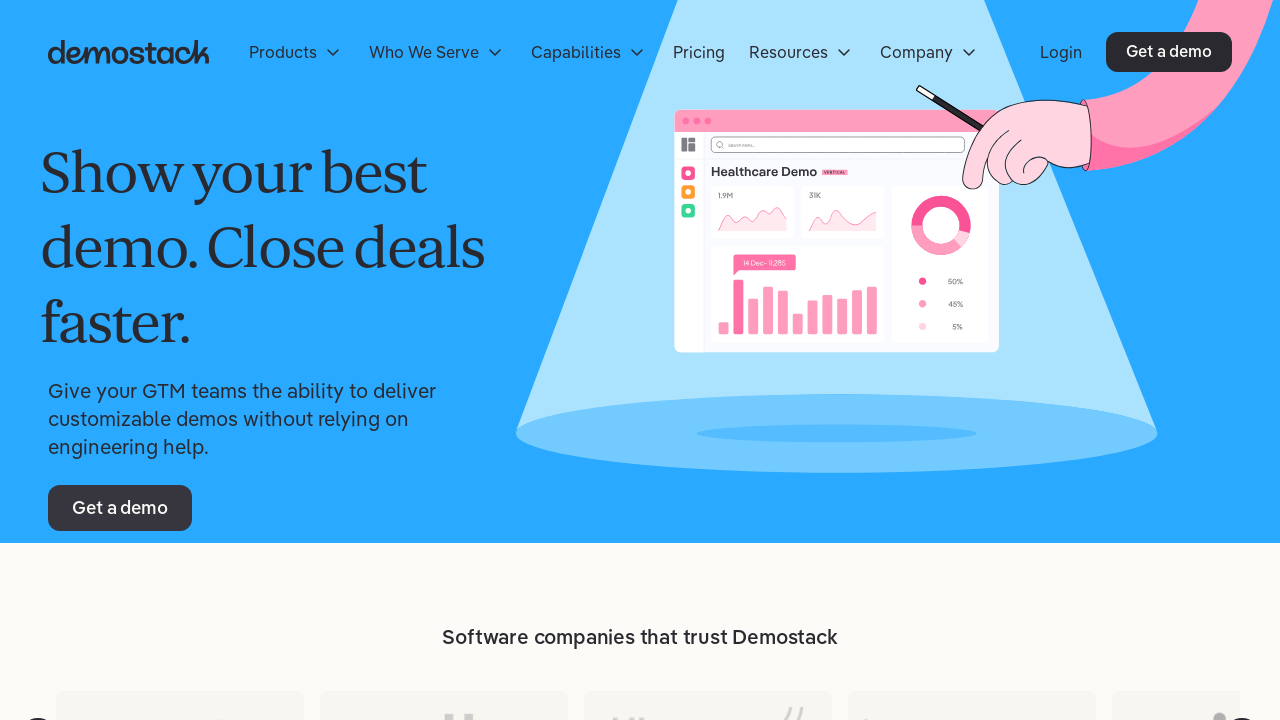

Printed page title to console
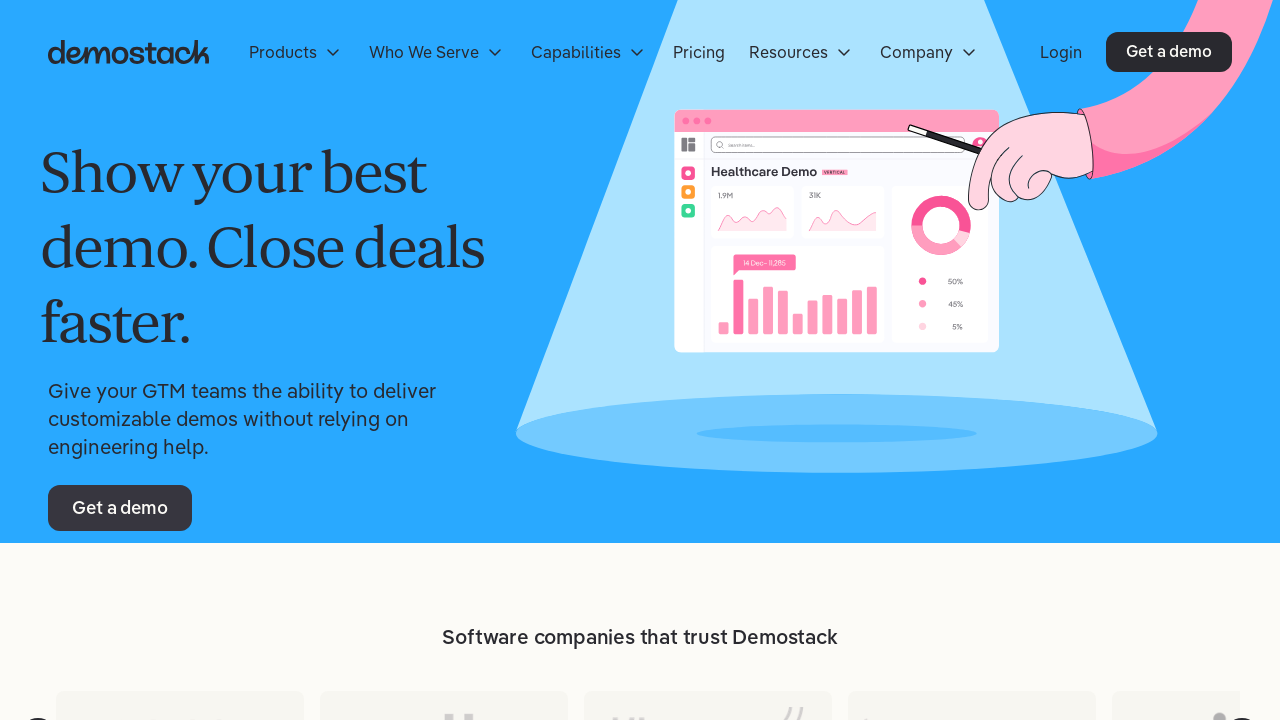

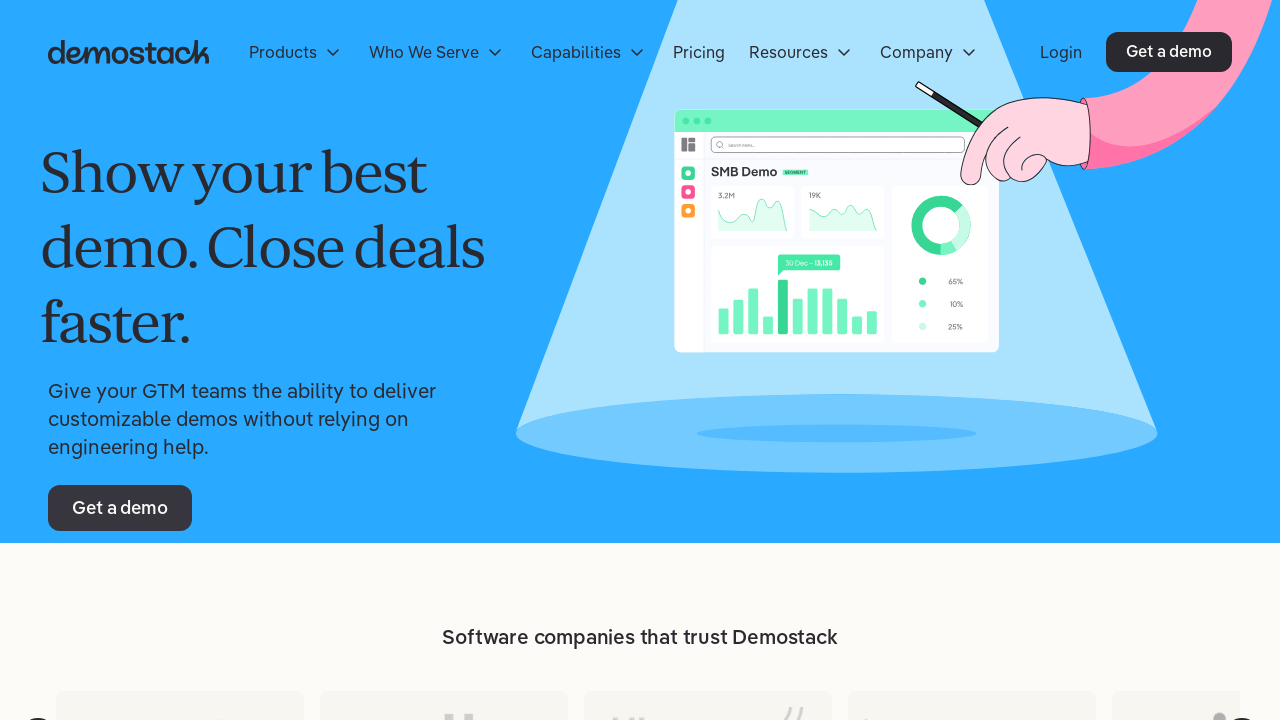